Tests A/B test opt-out by adding an opt-out cookie before navigating to the A/B test page, then verifying the page shows "No A/B Test" heading.

Starting URL: http://the-internet.herokuapp.com

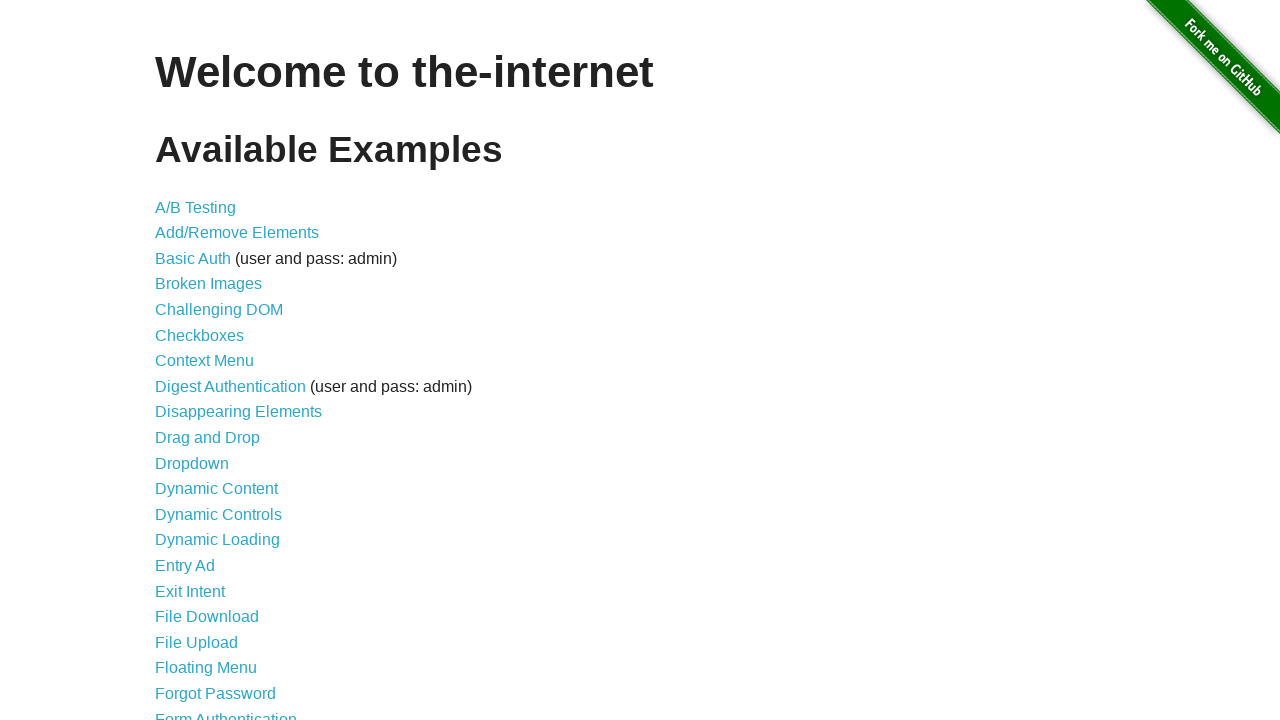

Added optimizelyOptOut cookie to opt out of A/B test
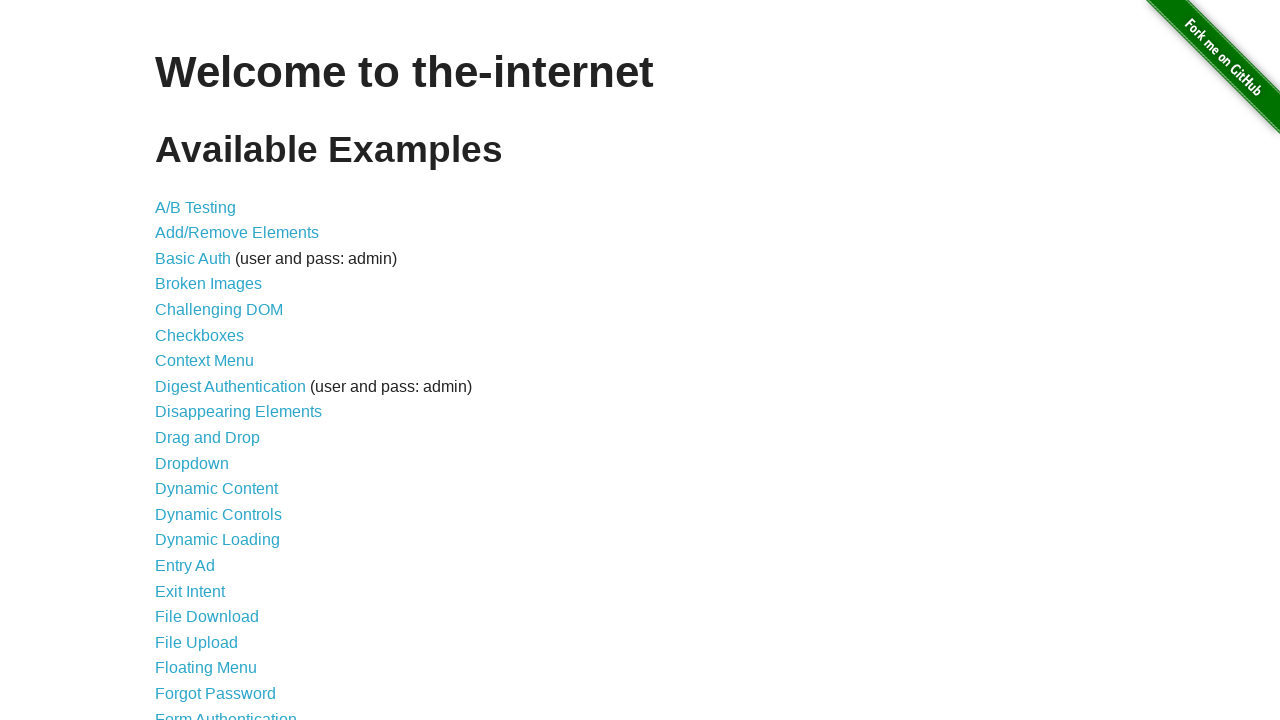

Navigated to A/B test page at http://the-internet.herokuapp.com/abtest
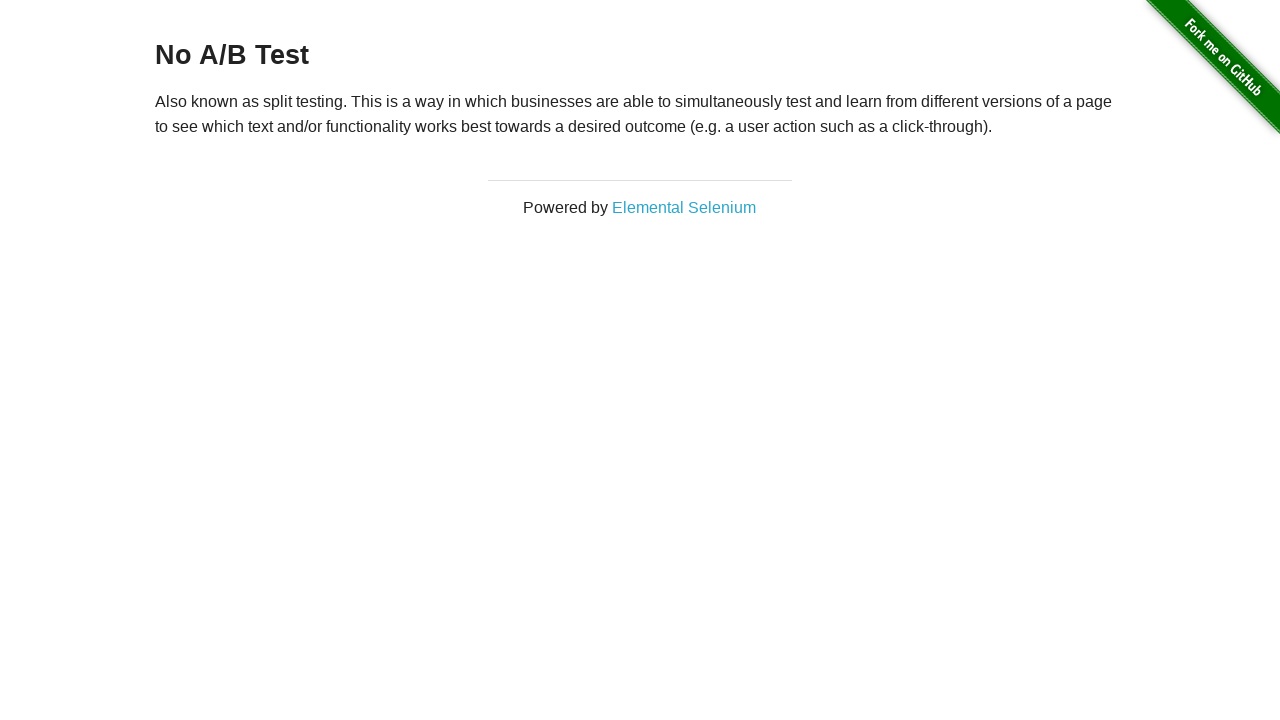

Waited for h3 heading to load
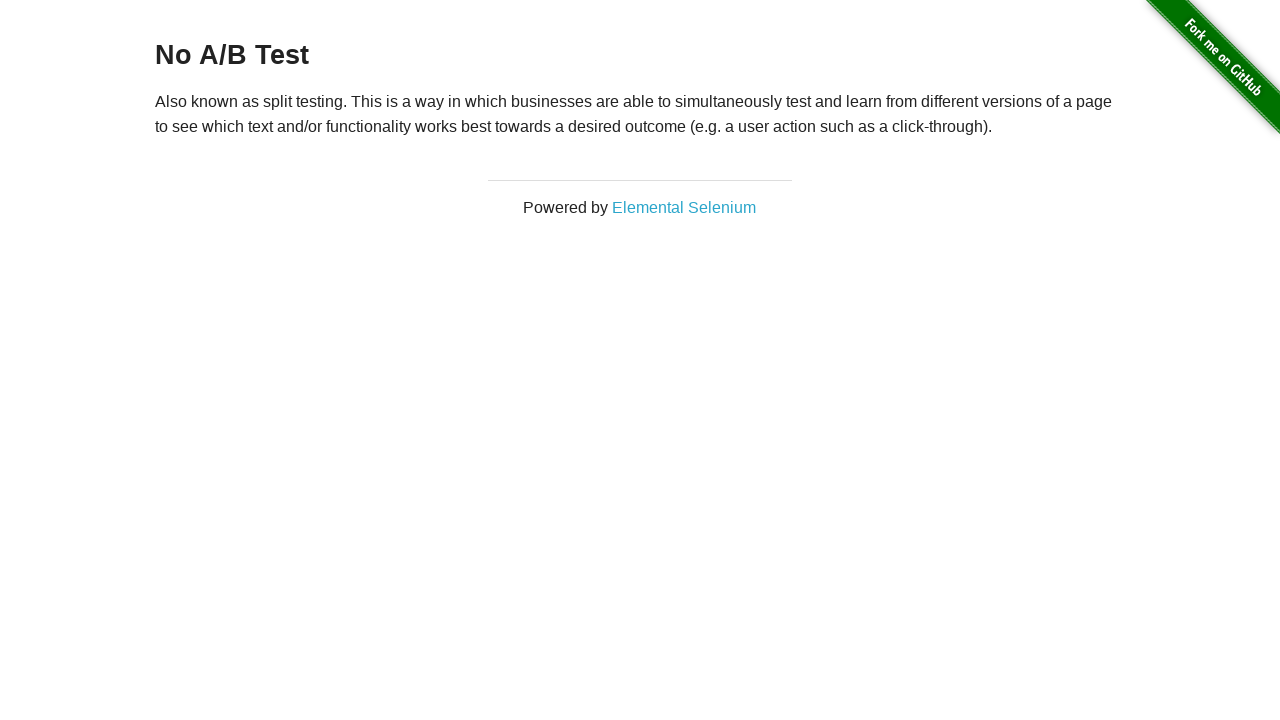

Retrieved heading text: 'No A/B Test'
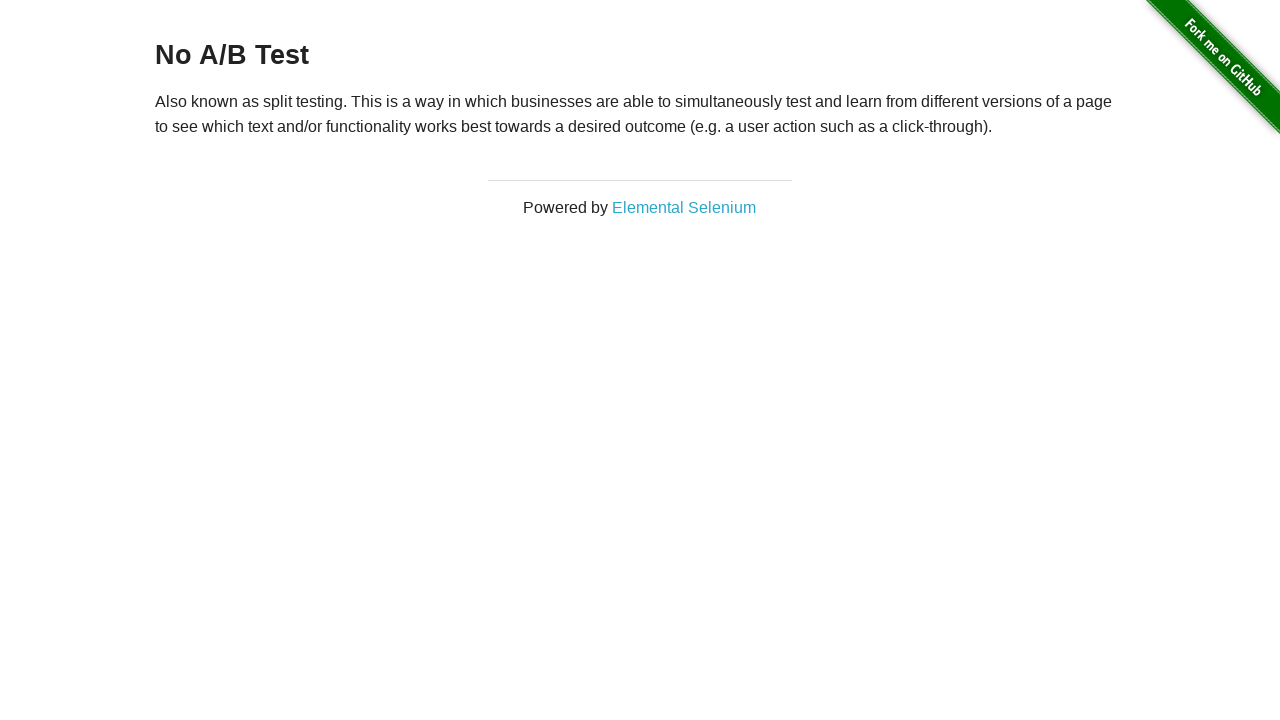

Verified heading text is 'No A/B Test' - A/B test opt-out successful
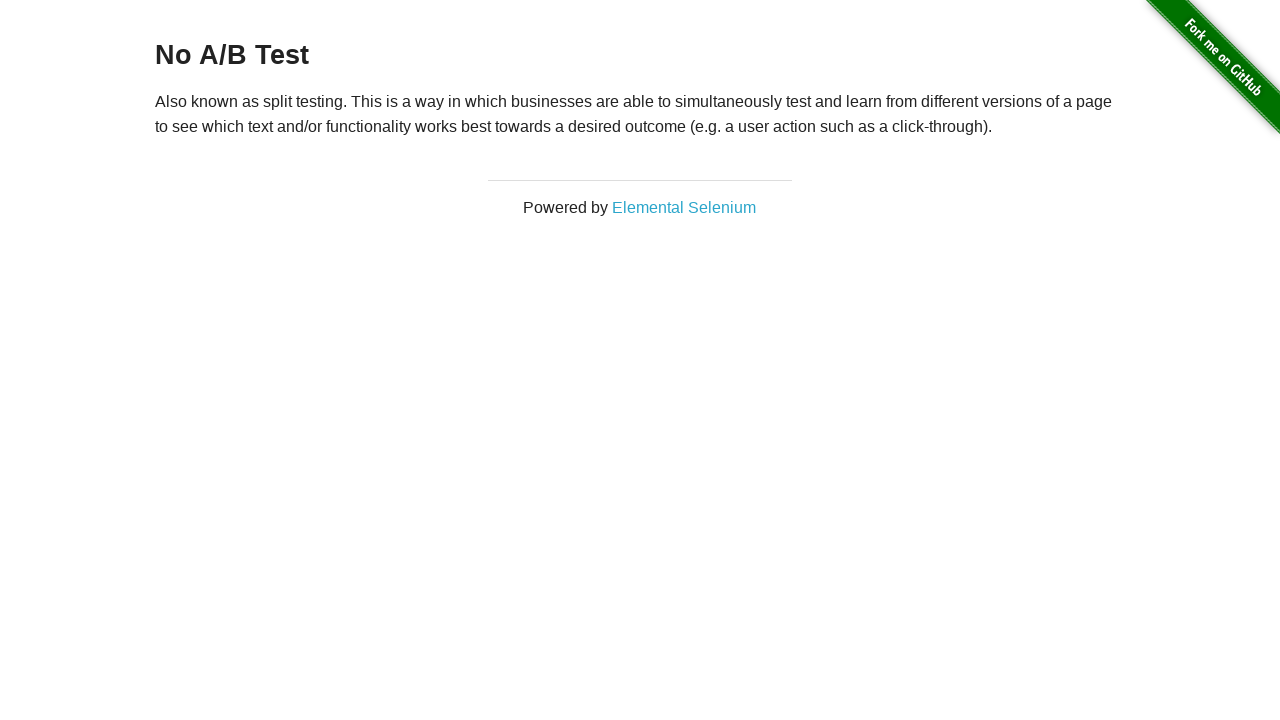

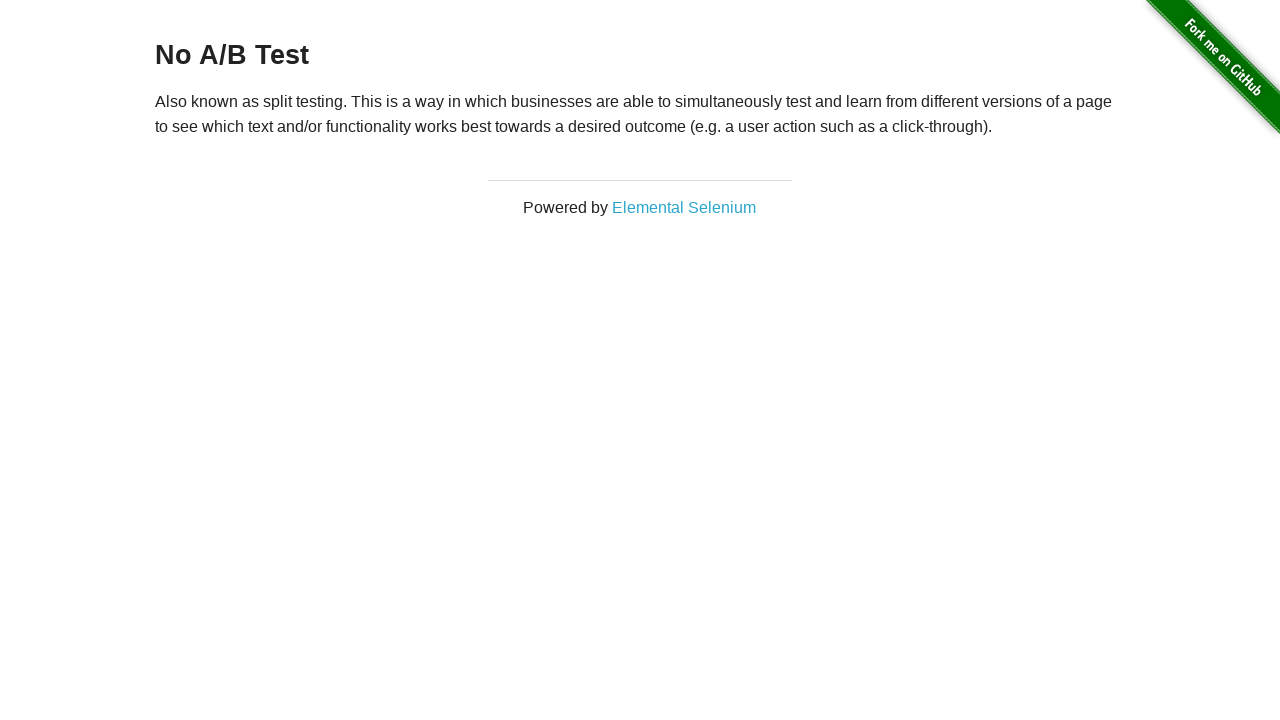